Navigates to the jQuery UI draggable demo page, maximizes the browser window, and refreshes the page to verify the page loads correctly.

Starting URL: https://jqueryui.com/draggable/

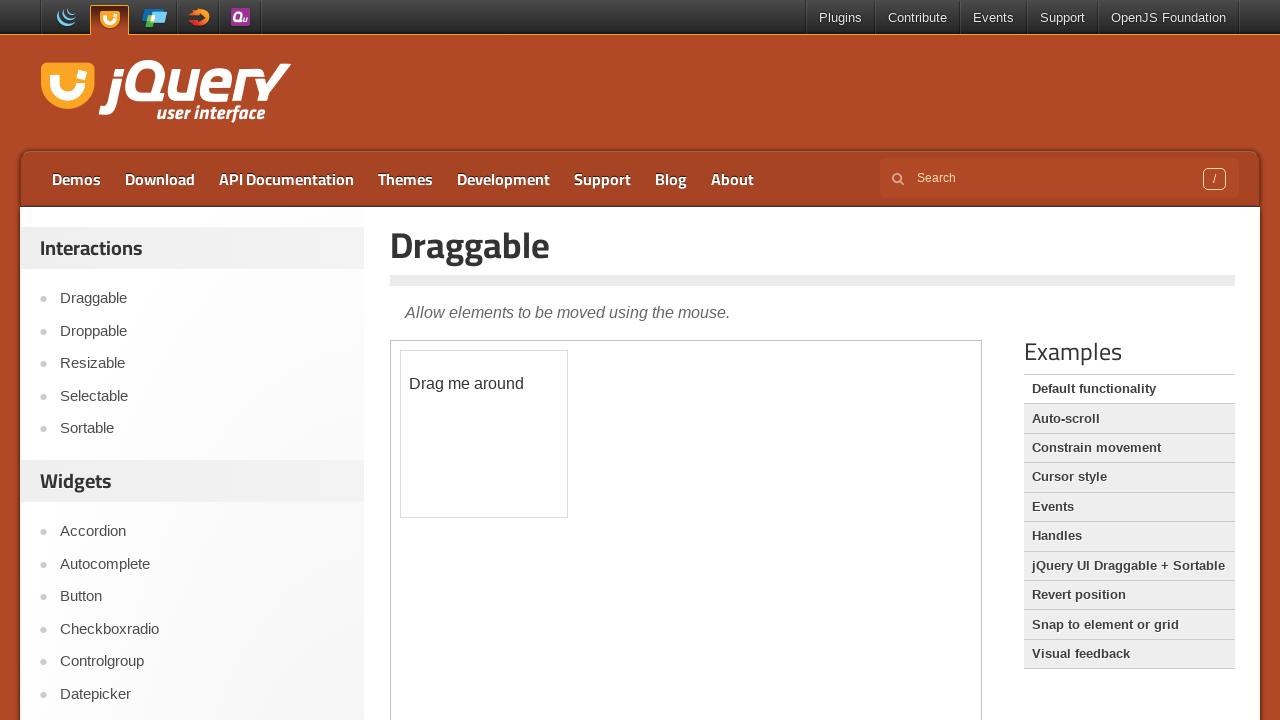

Navigated to jQuery UI draggable demo page
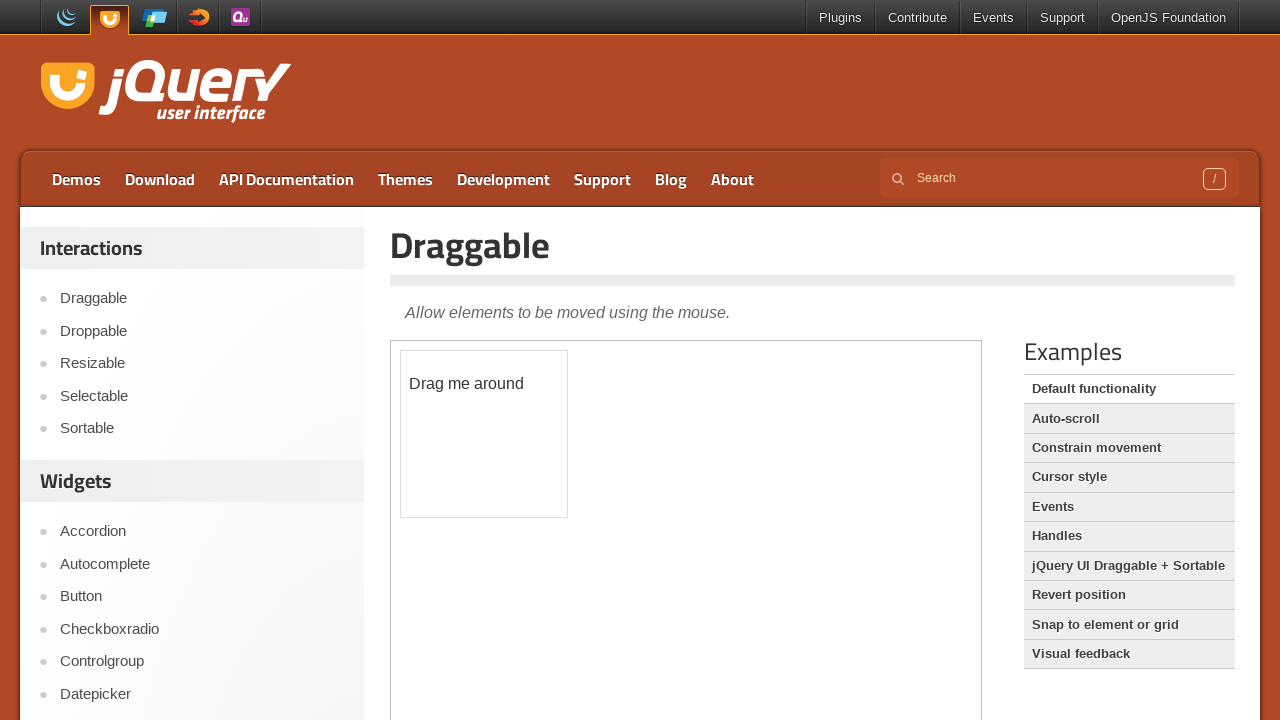

Maximized browser window to 1920x1080
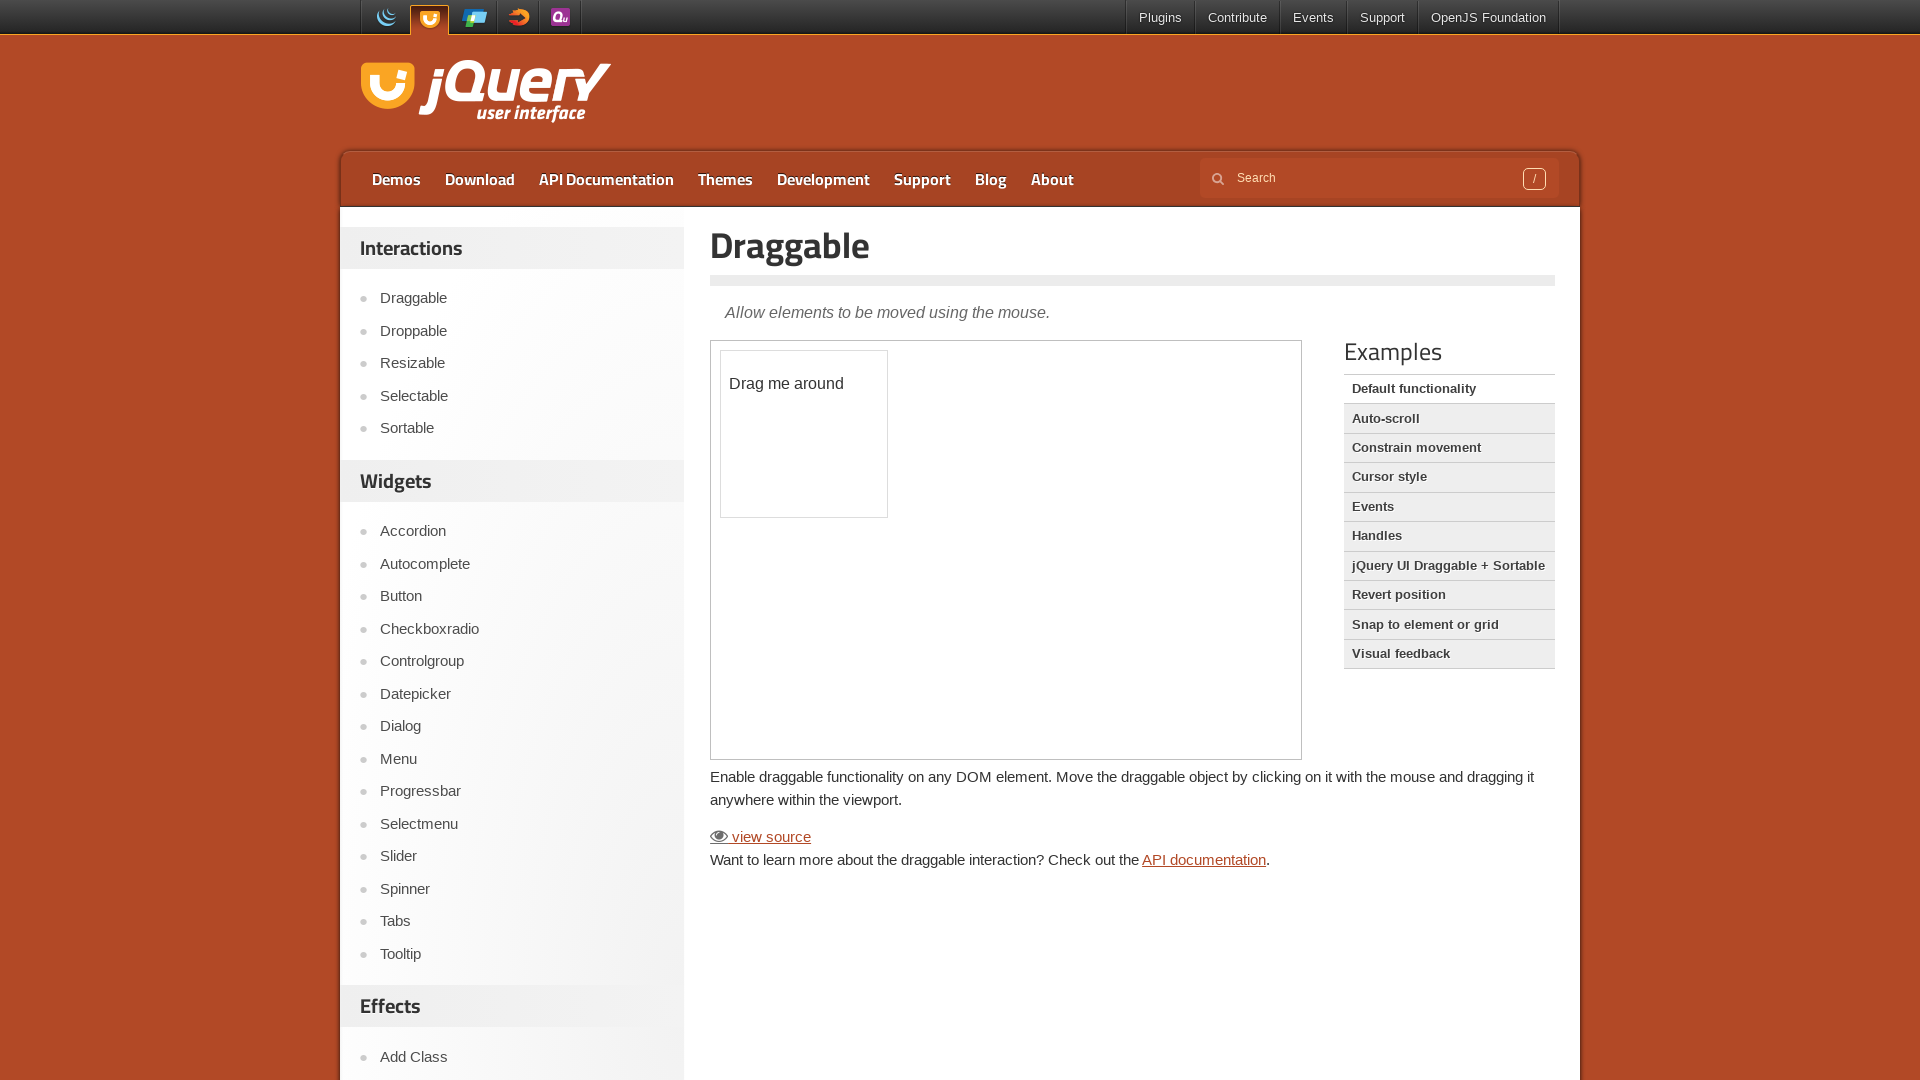

Refreshed the page
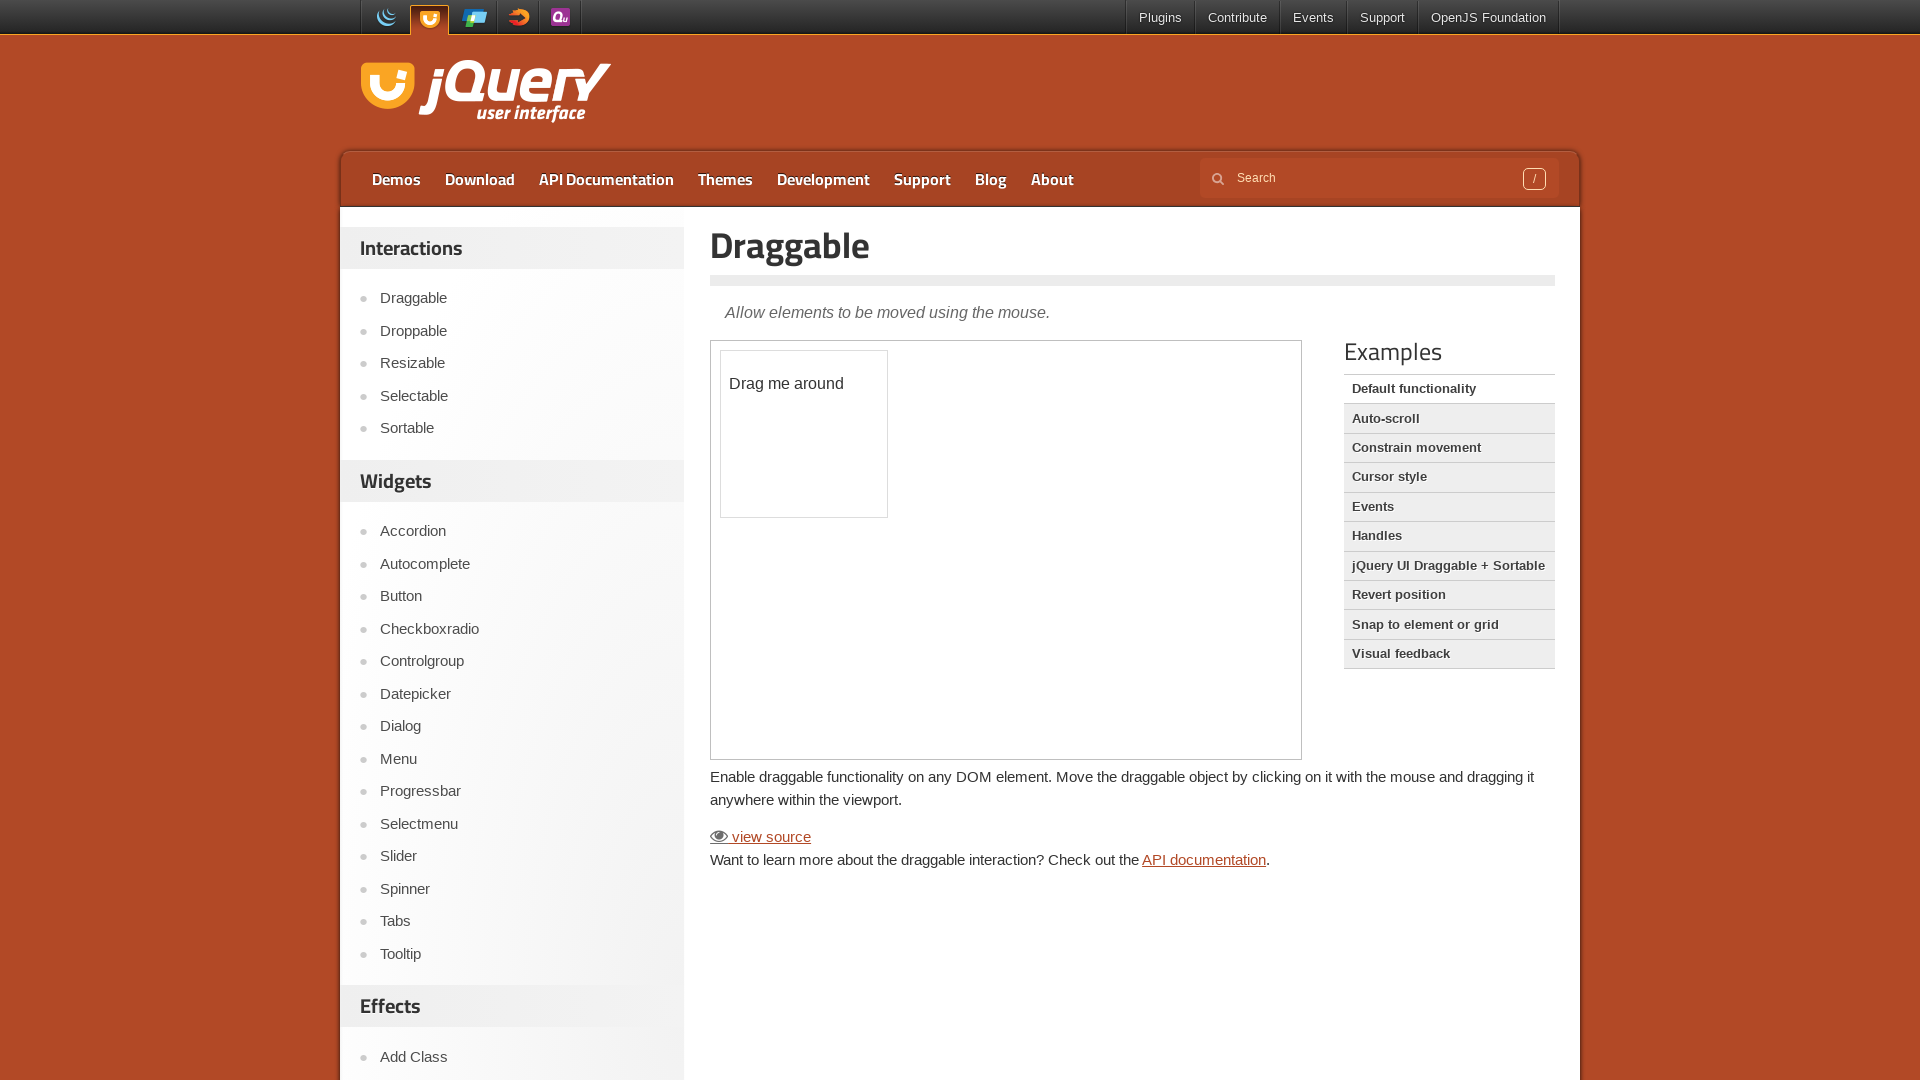

Page fully loaded and verified
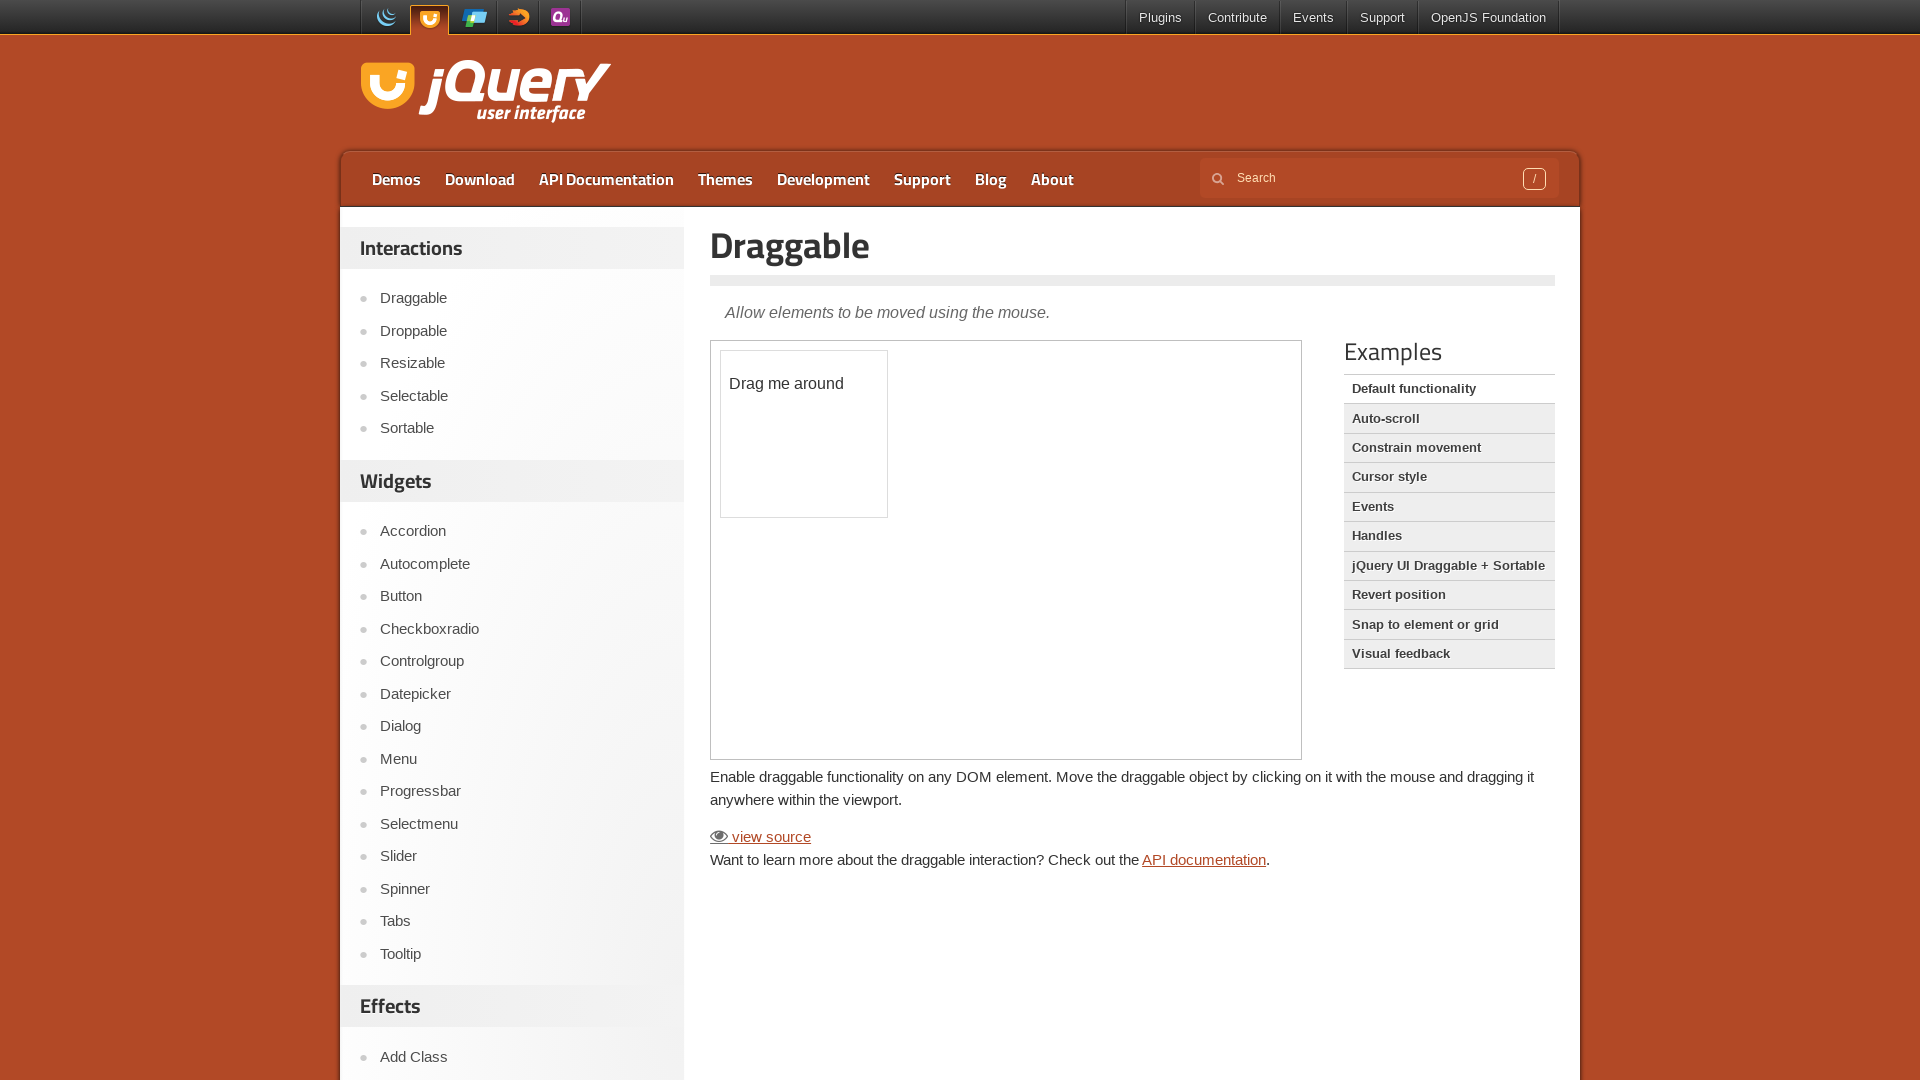

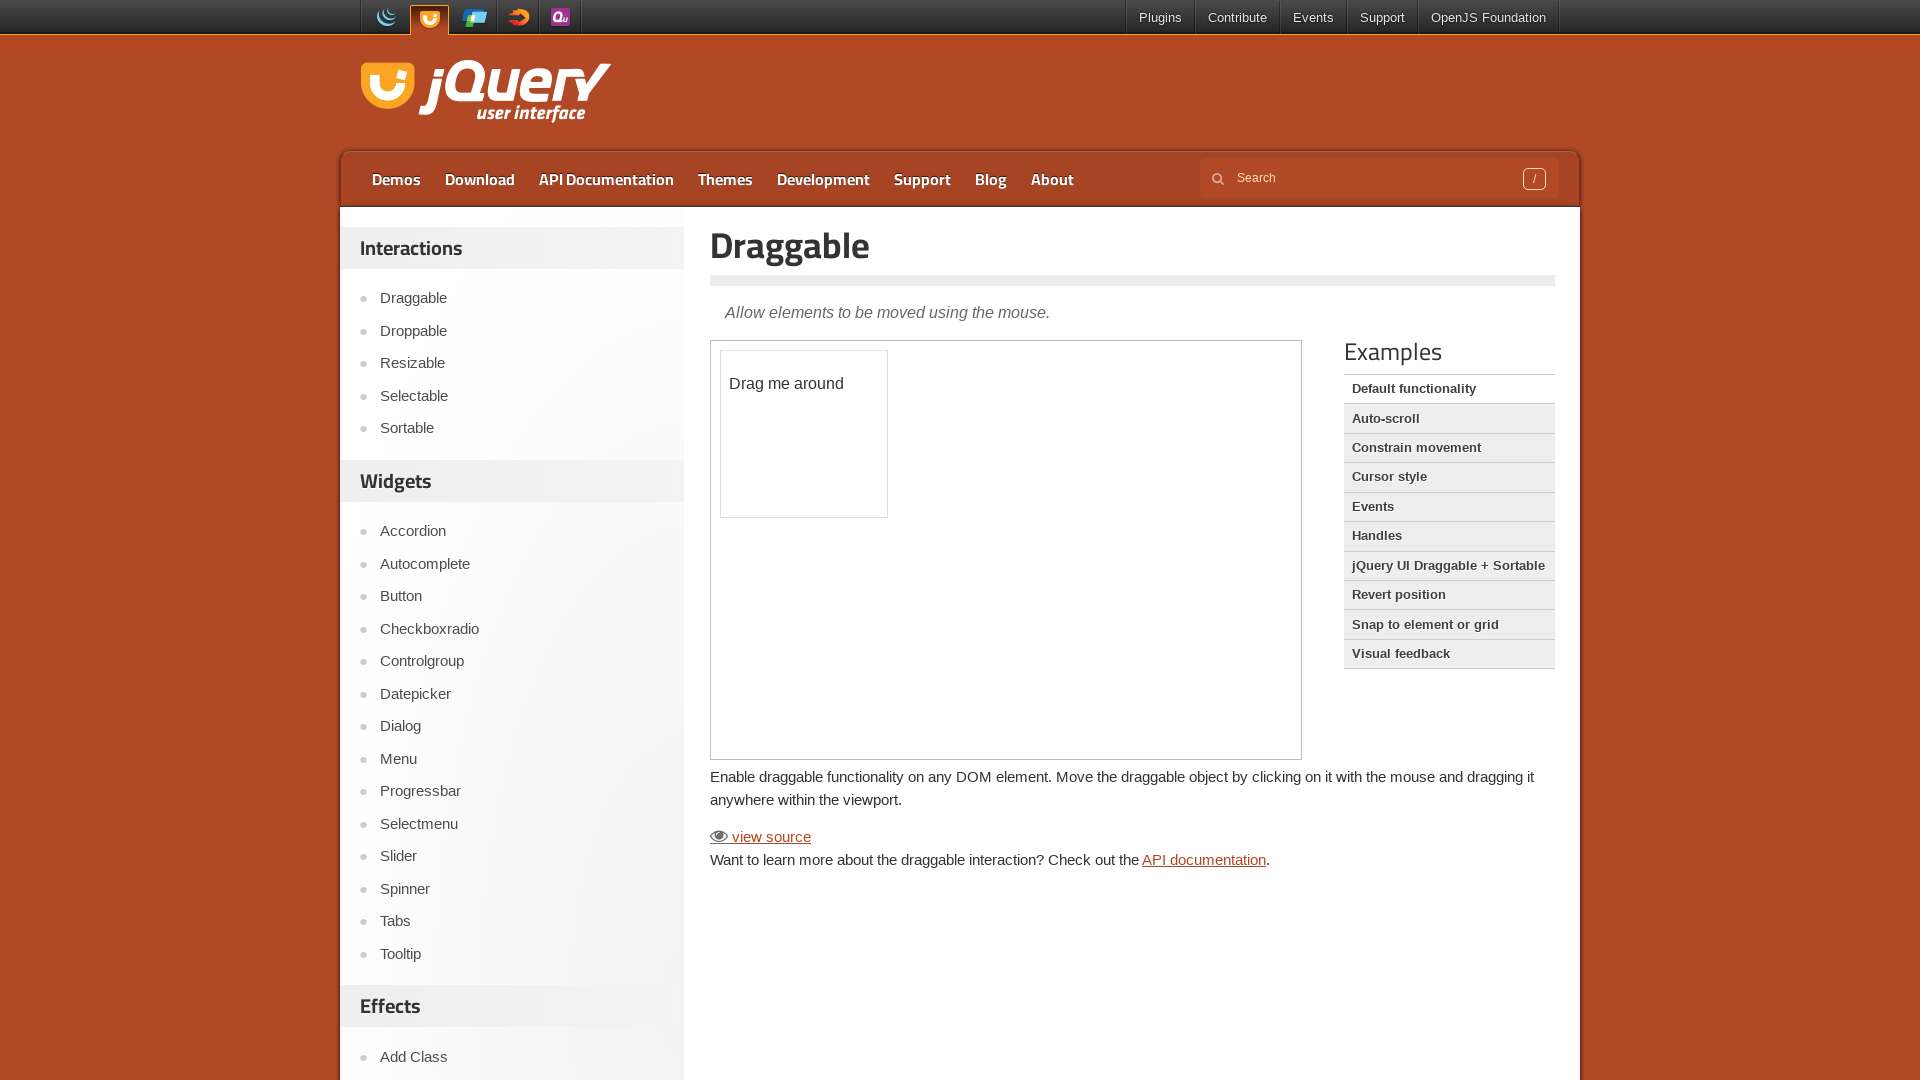